Tests file upload functionality by selecting a file and uploading it, then verifying the success message

Starting URL: https://the-internet.herokuapp.com/upload

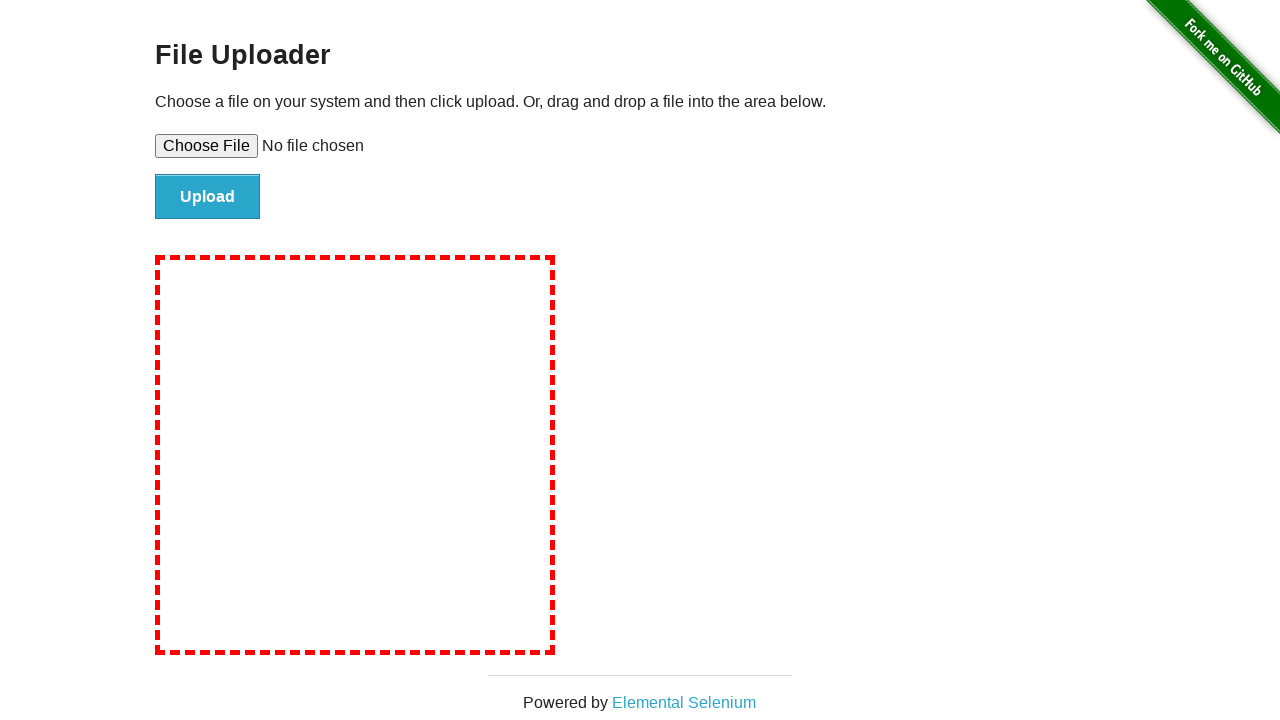

Set input file for upload
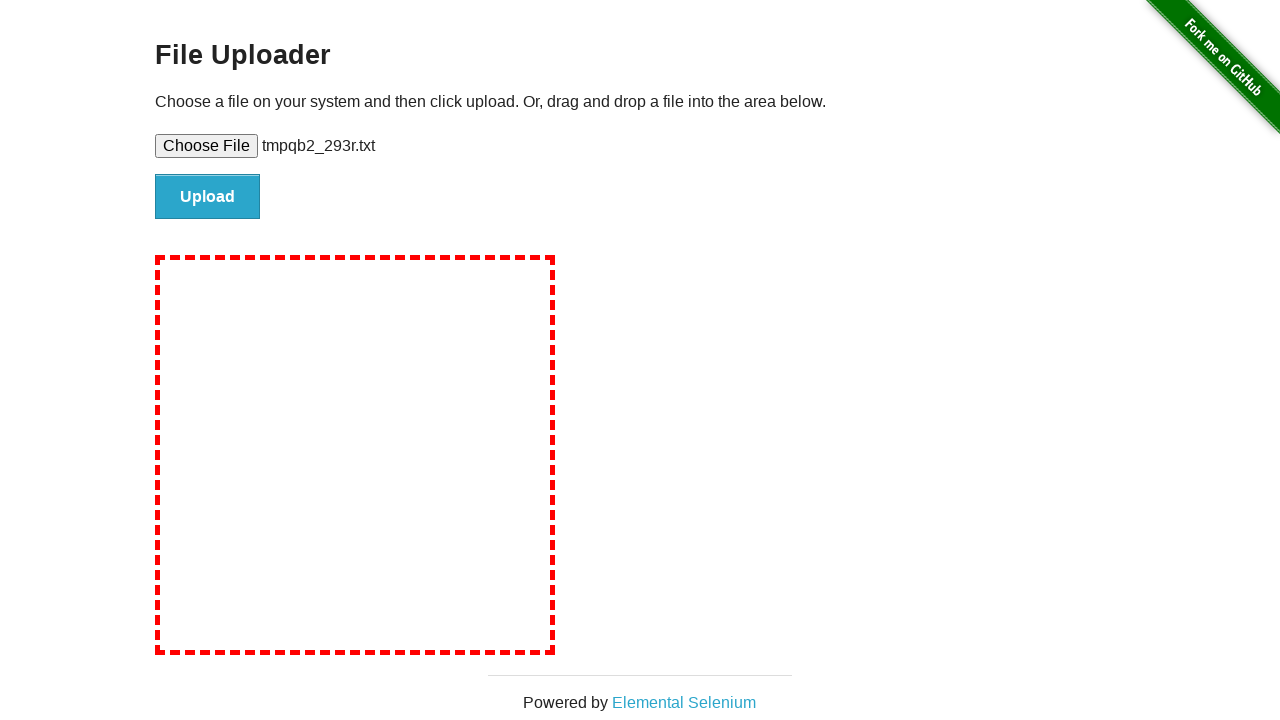

Clicked upload button to submit file at (208, 197) on #file-submit
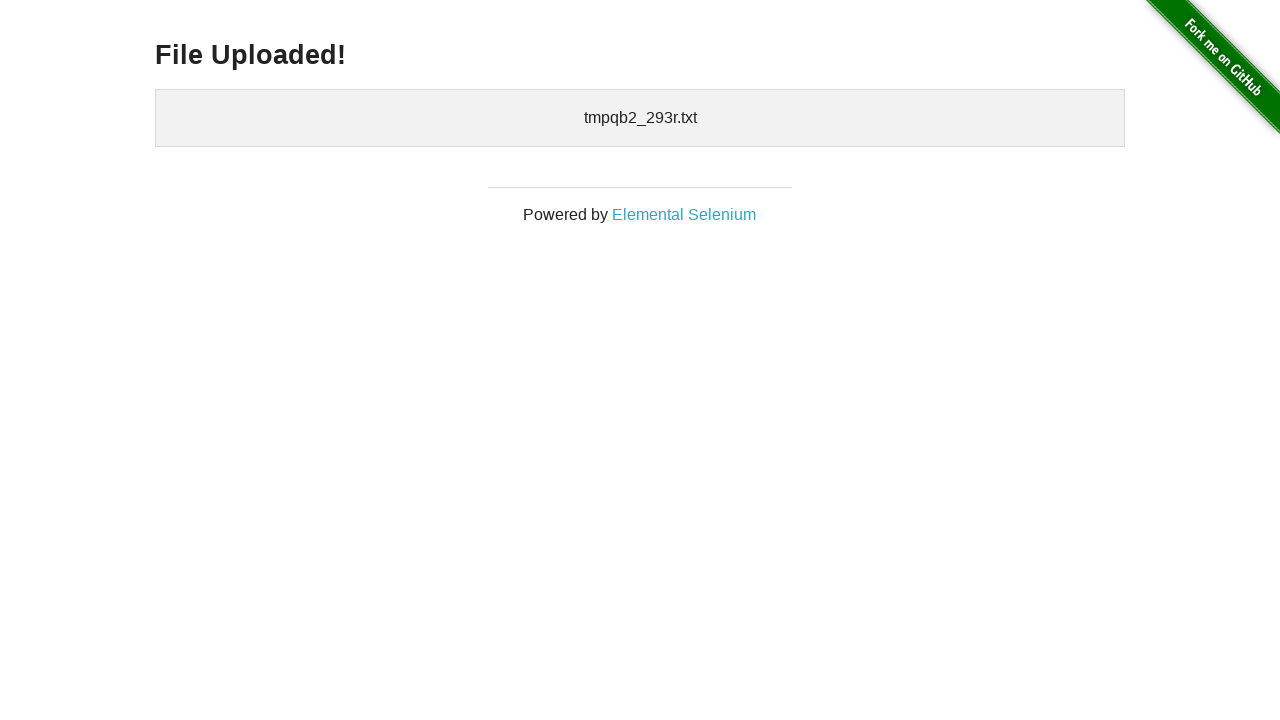

Retrieved success message from page
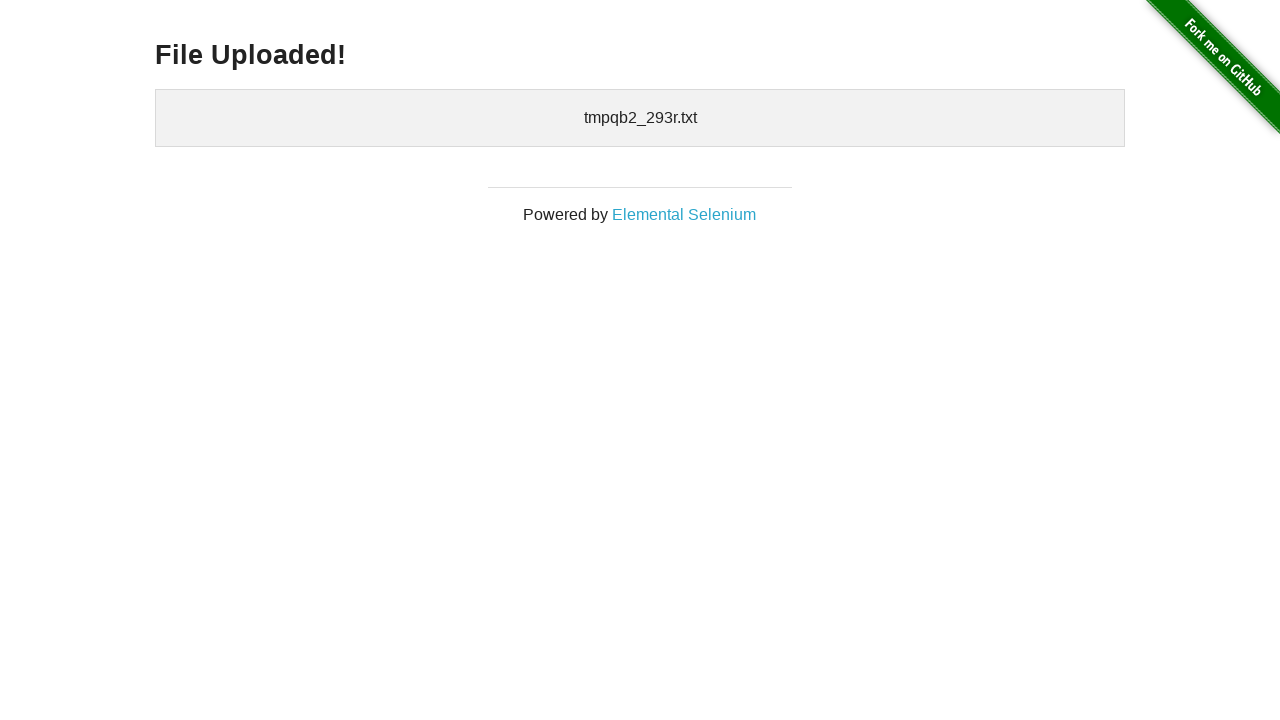

Verified success message: 'File Uploaded!'
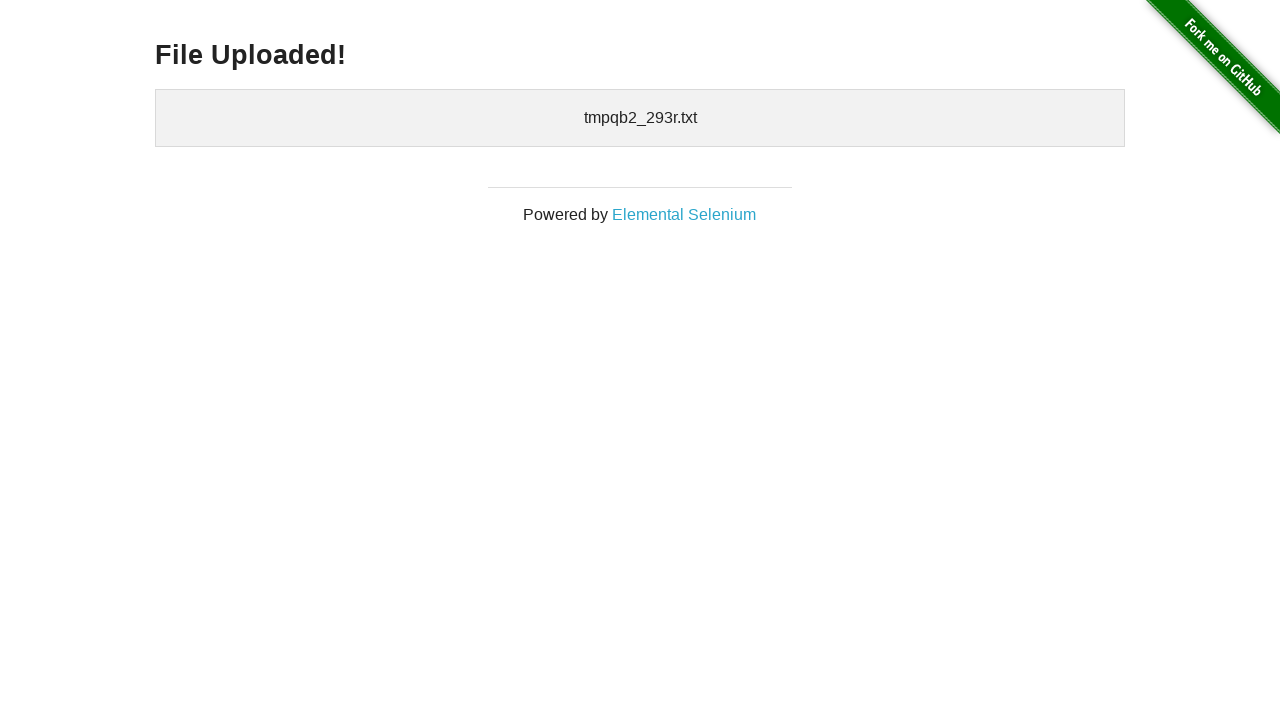

Cleaned up temporary file
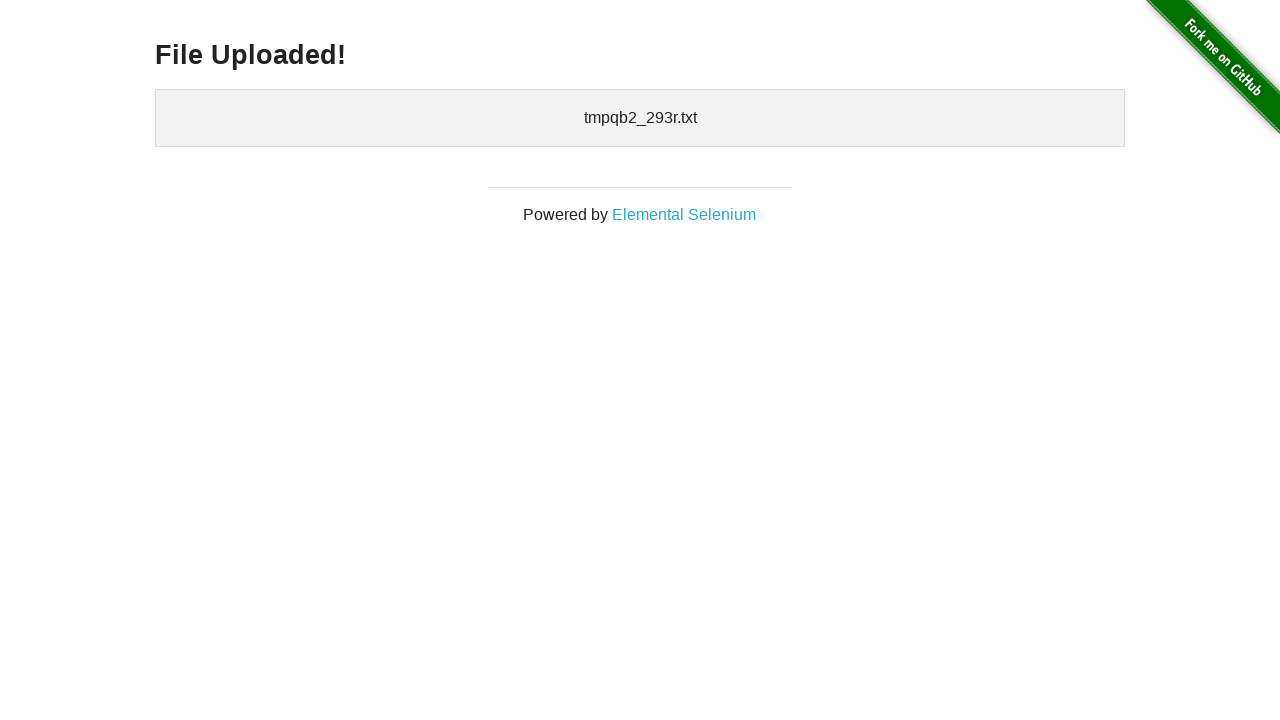

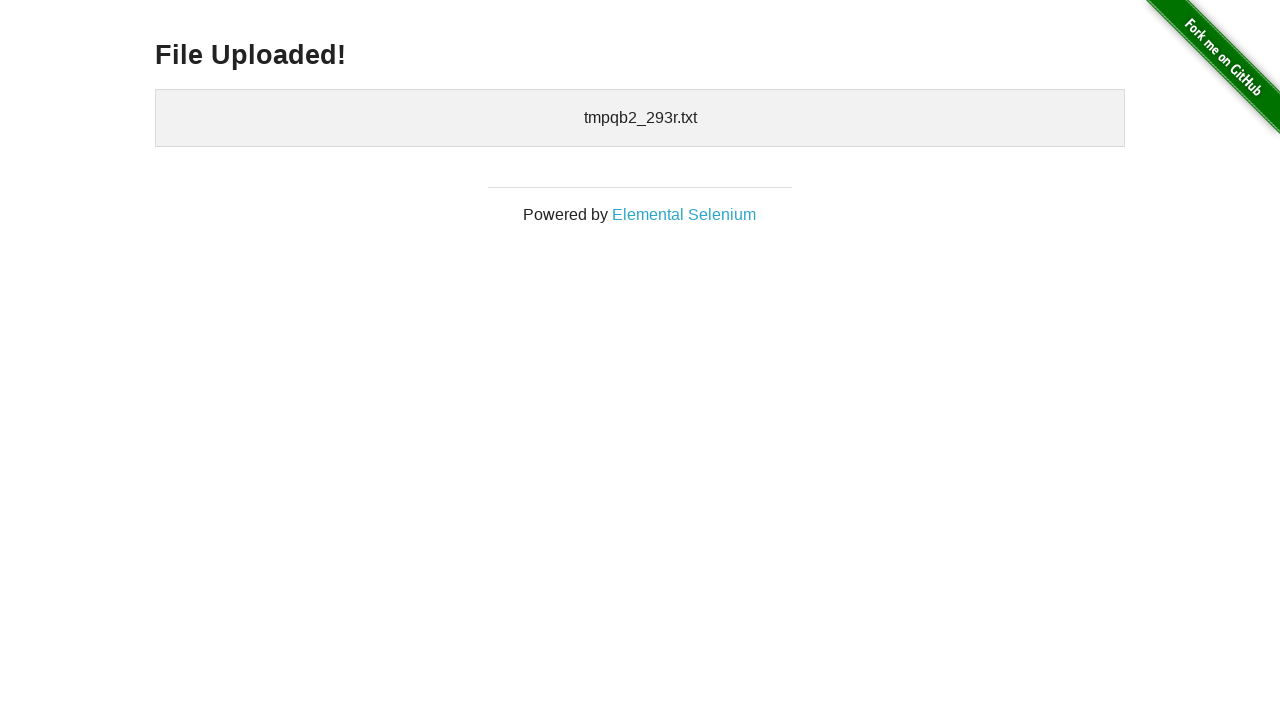